Tests checkbox functionality by clicking each checkbox and verifying that its checked state toggles from the initial state

Starting URL: https://the-internet.herokuapp.com/checkboxes

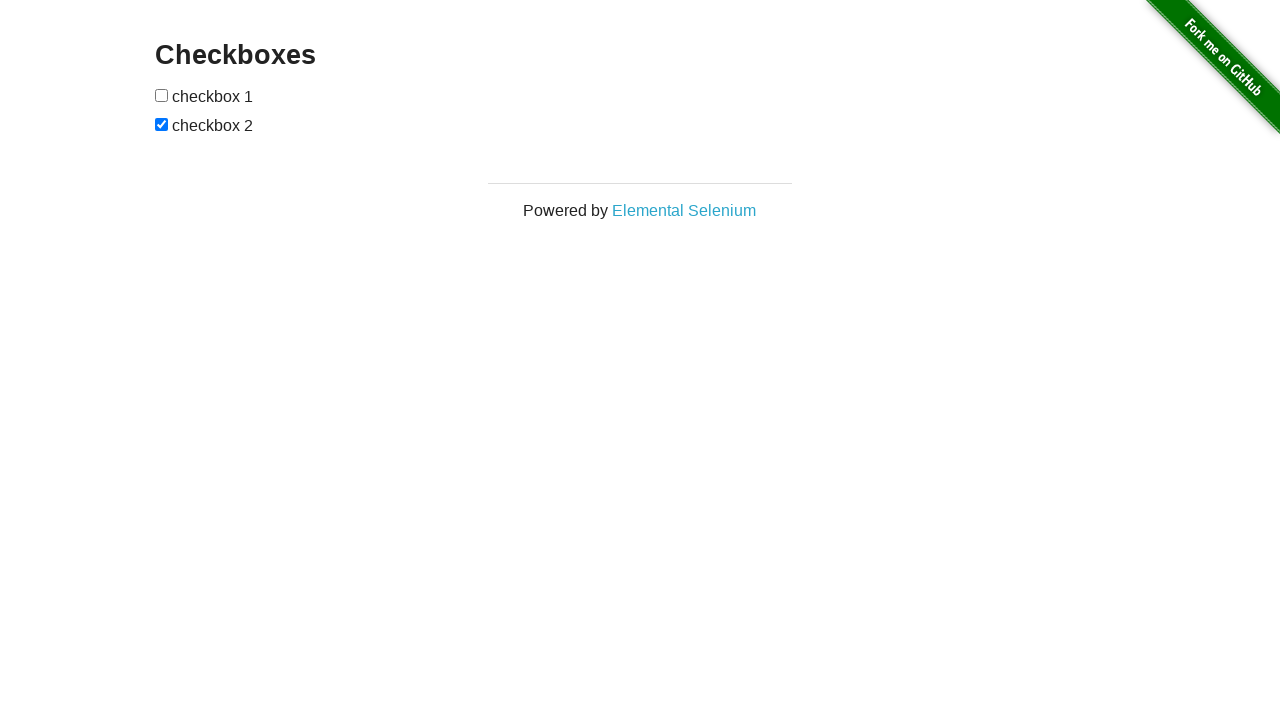

Located first checkbox element
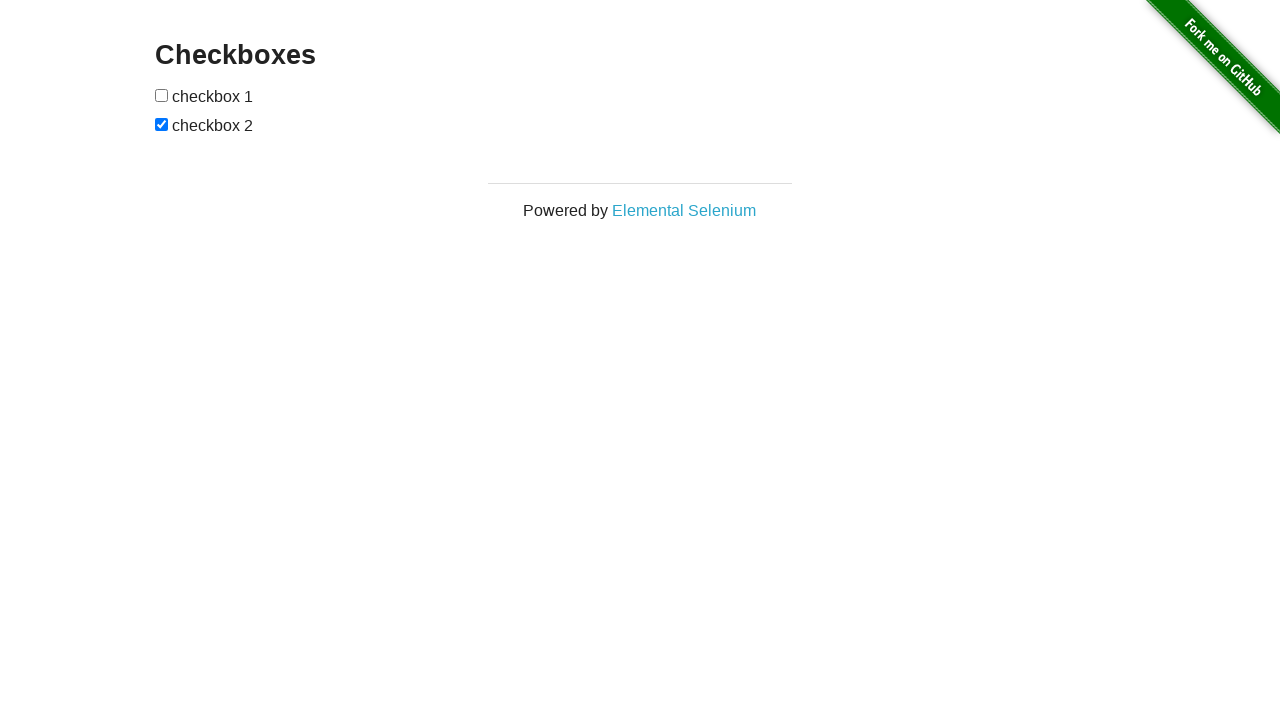

Retrieved initial state of checkbox 1: False
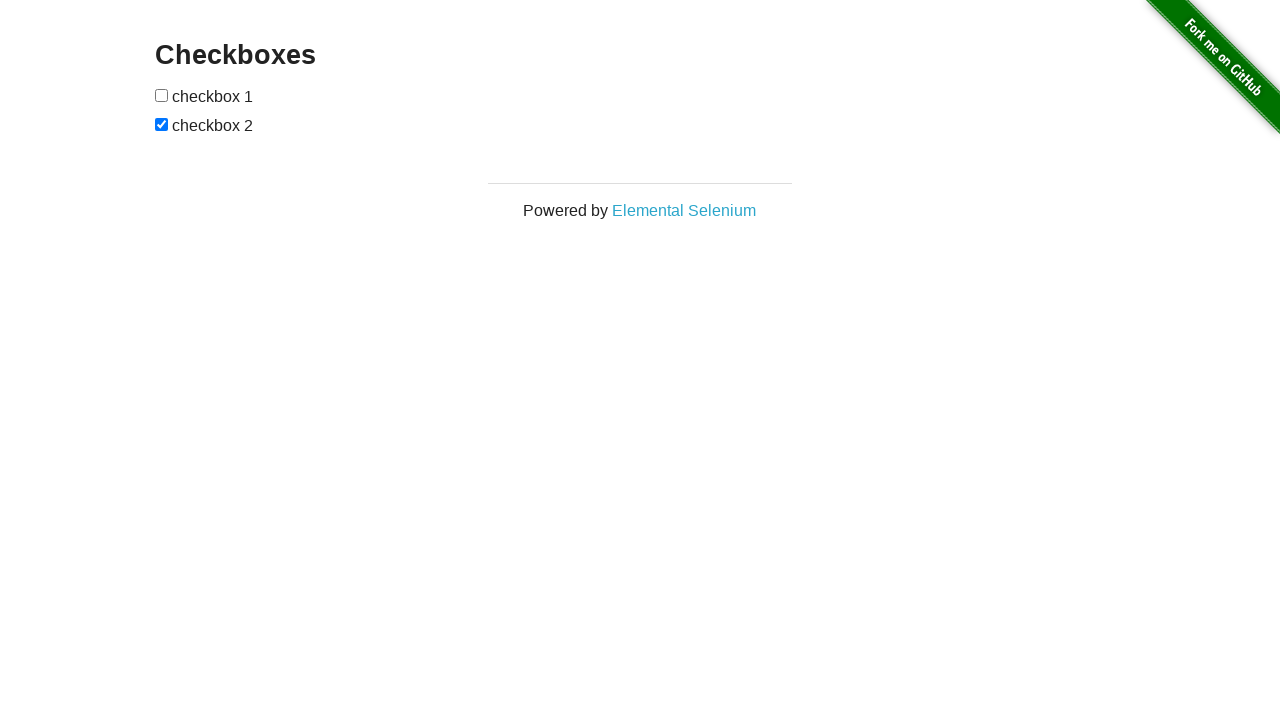

Clicked first checkbox to toggle its state at (162, 95) on input[type='checkbox'] >> nth=0
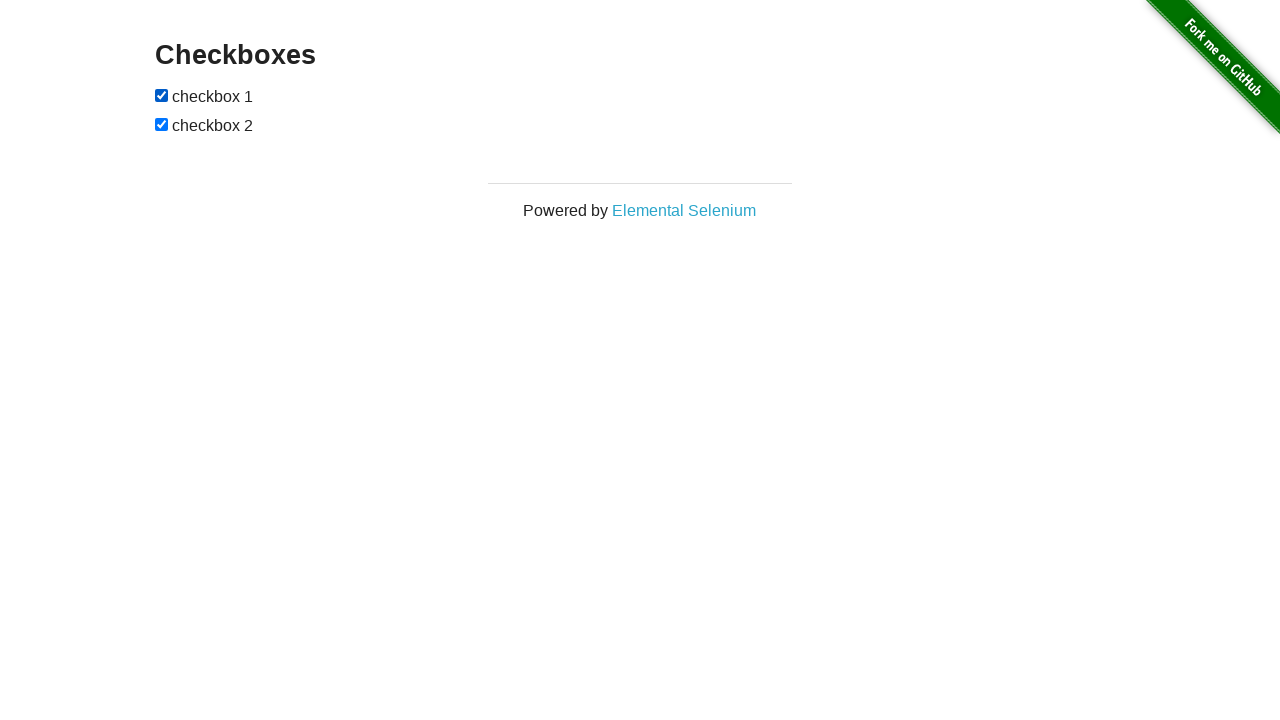

Verified first checkbox toggled from False to True
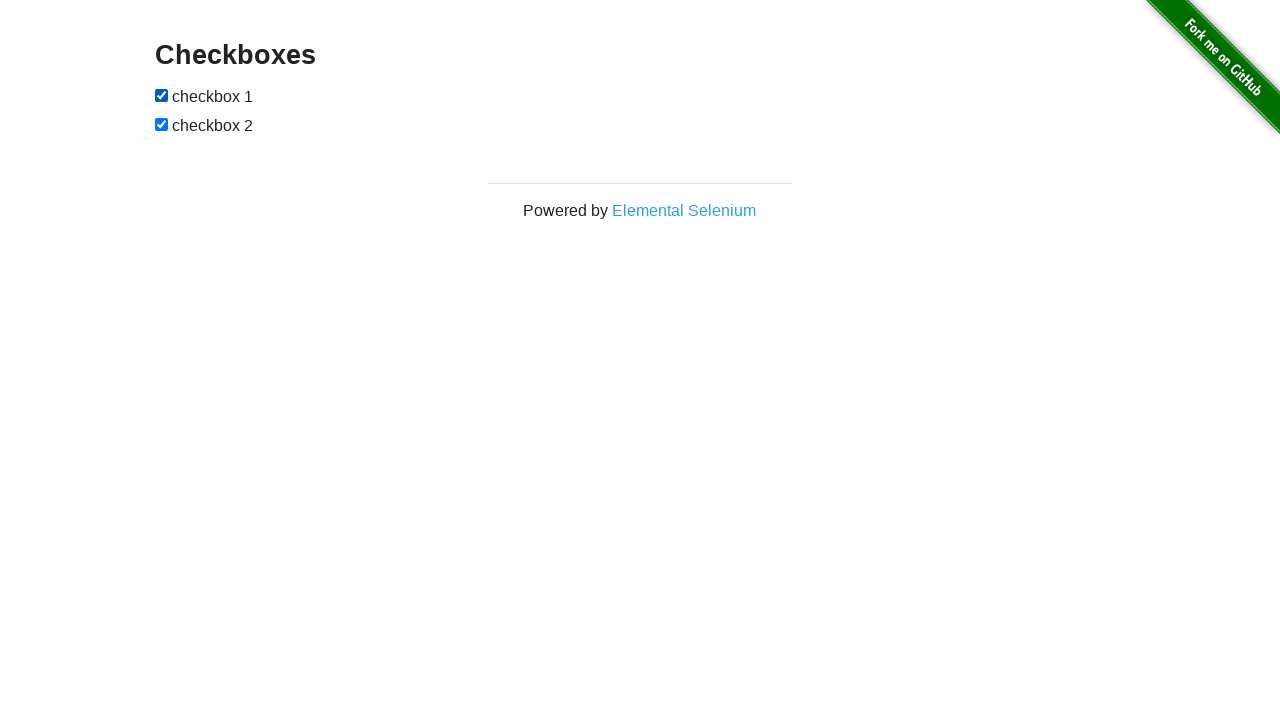

Located second checkbox element
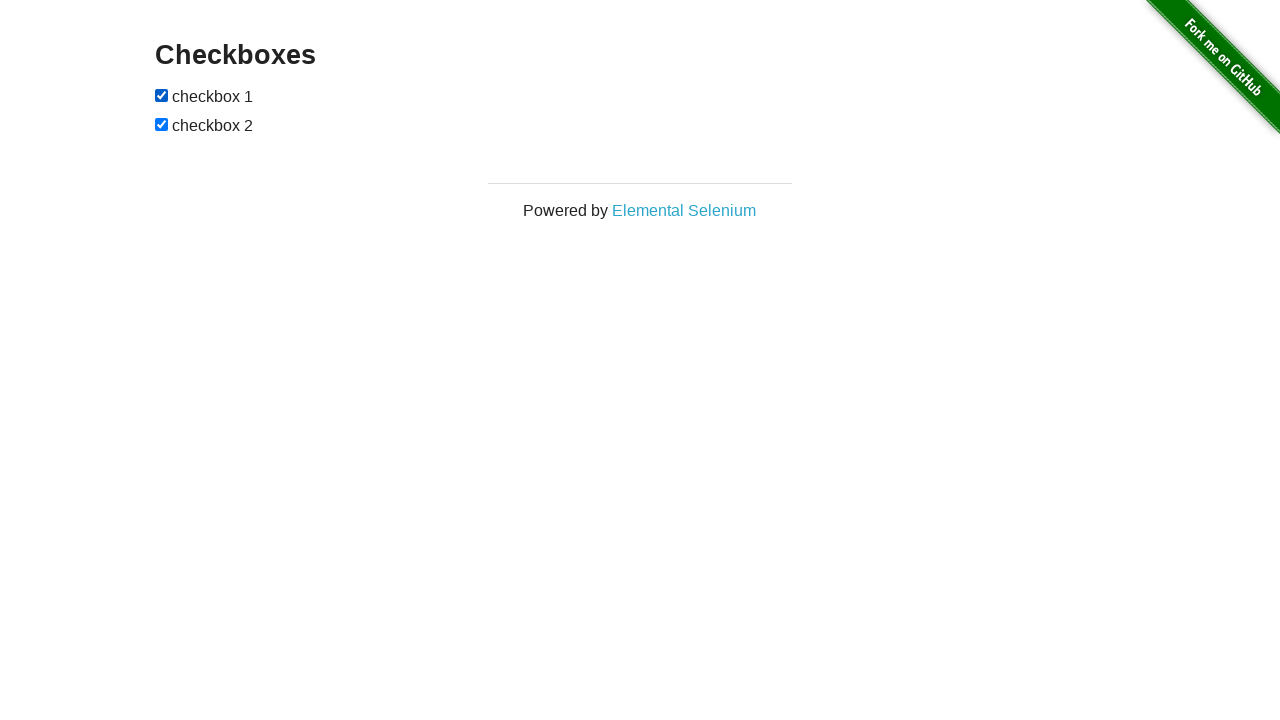

Retrieved initial state of checkbox 2: True
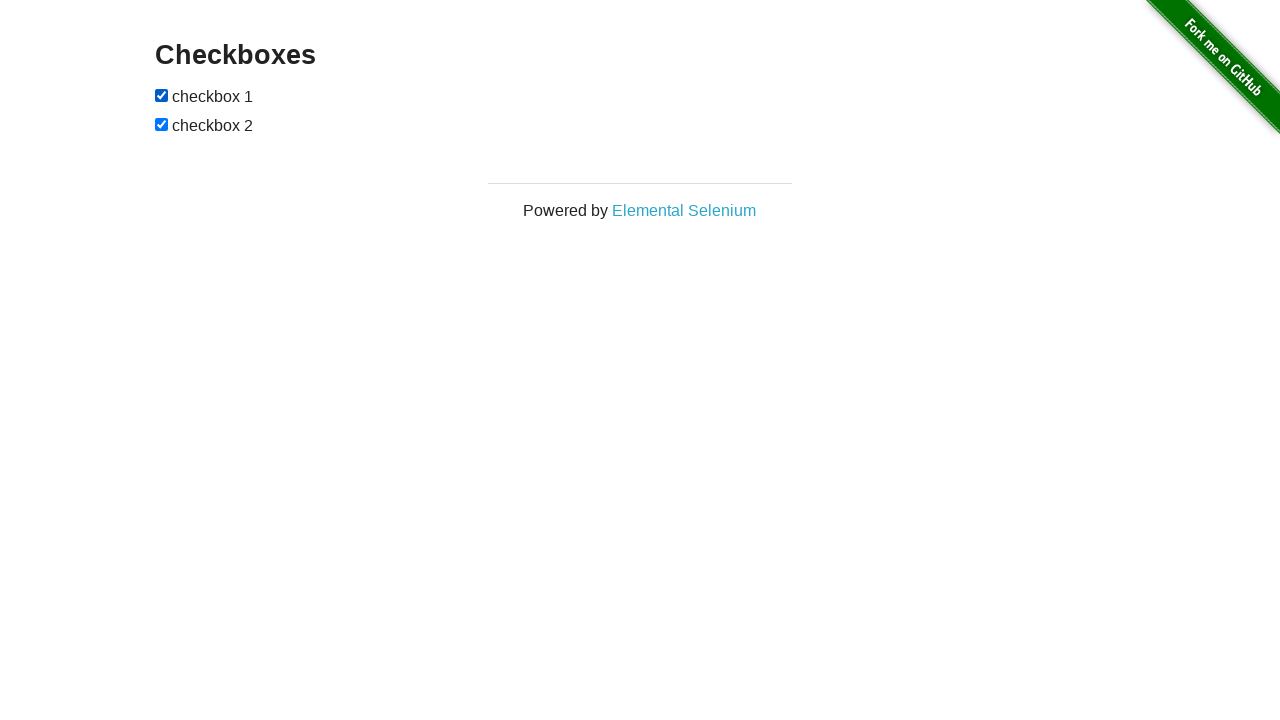

Clicked second checkbox to toggle its state at (162, 124) on input[type='checkbox'] >> nth=1
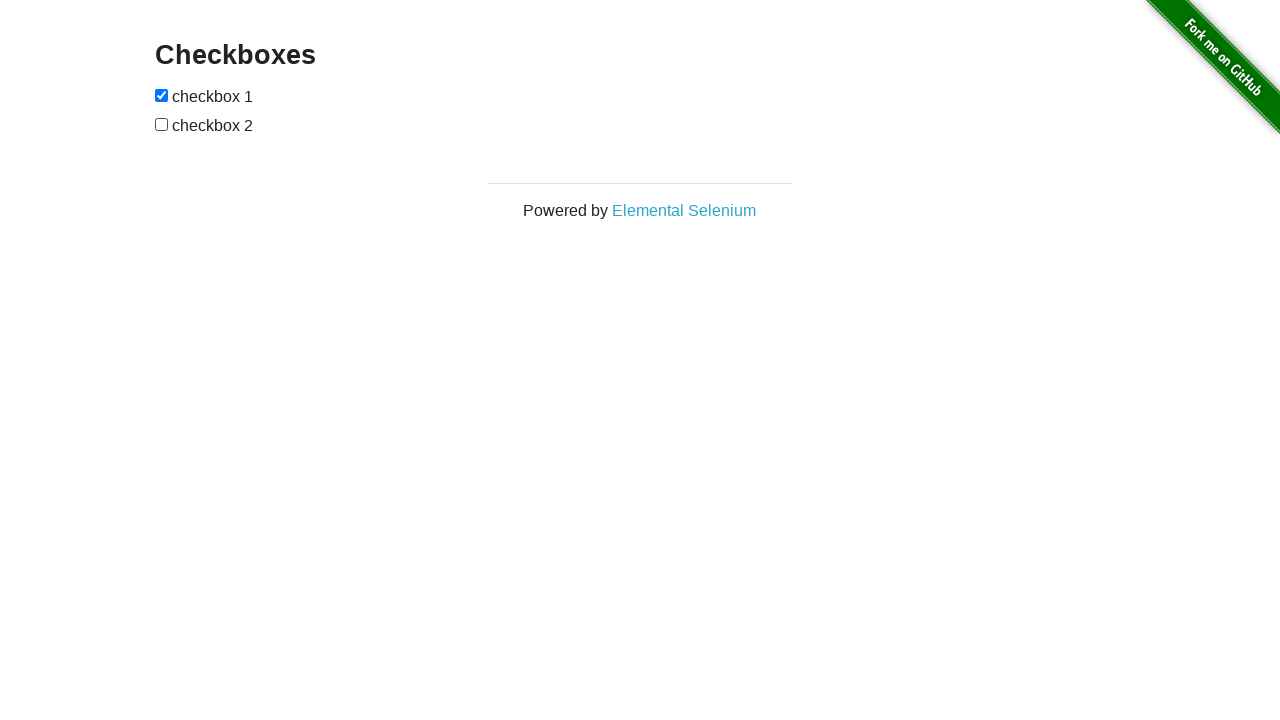

Verified second checkbox toggled from True to False
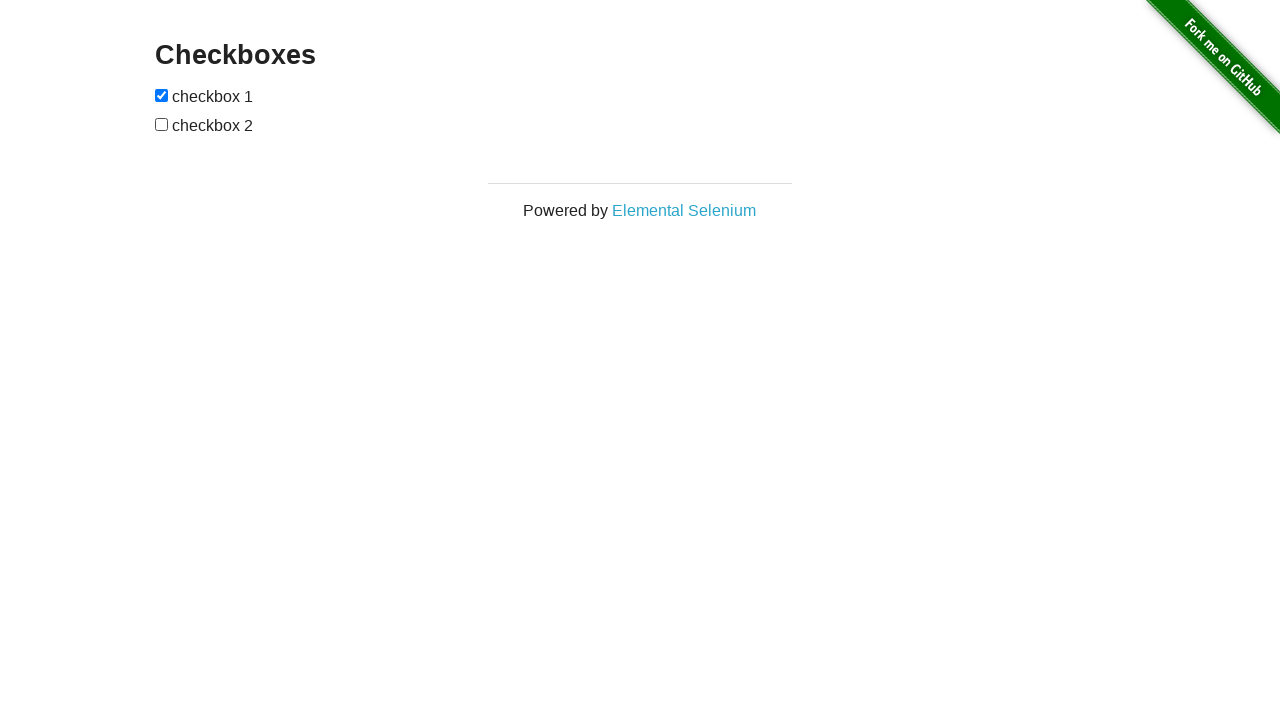

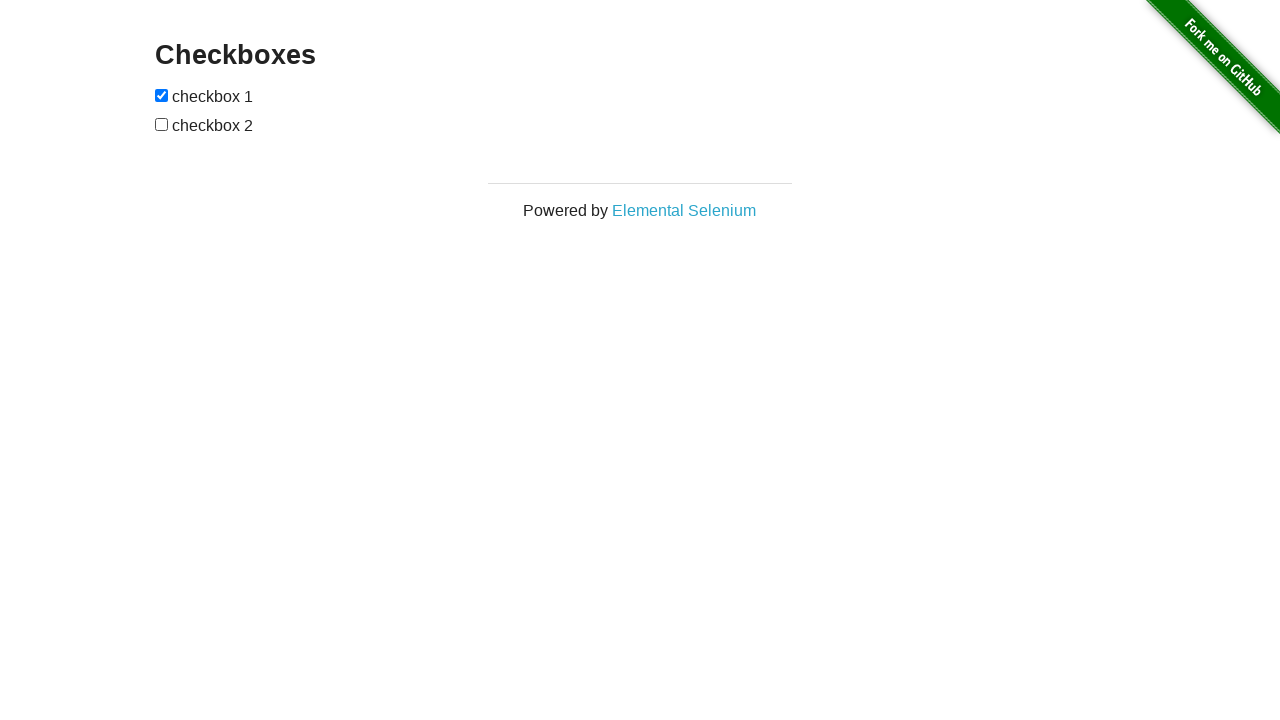